Tests selecting random non-consecutive items using Control/Command key modifier

Starting URL: https://automationfc.github.io/jquery-selectable/

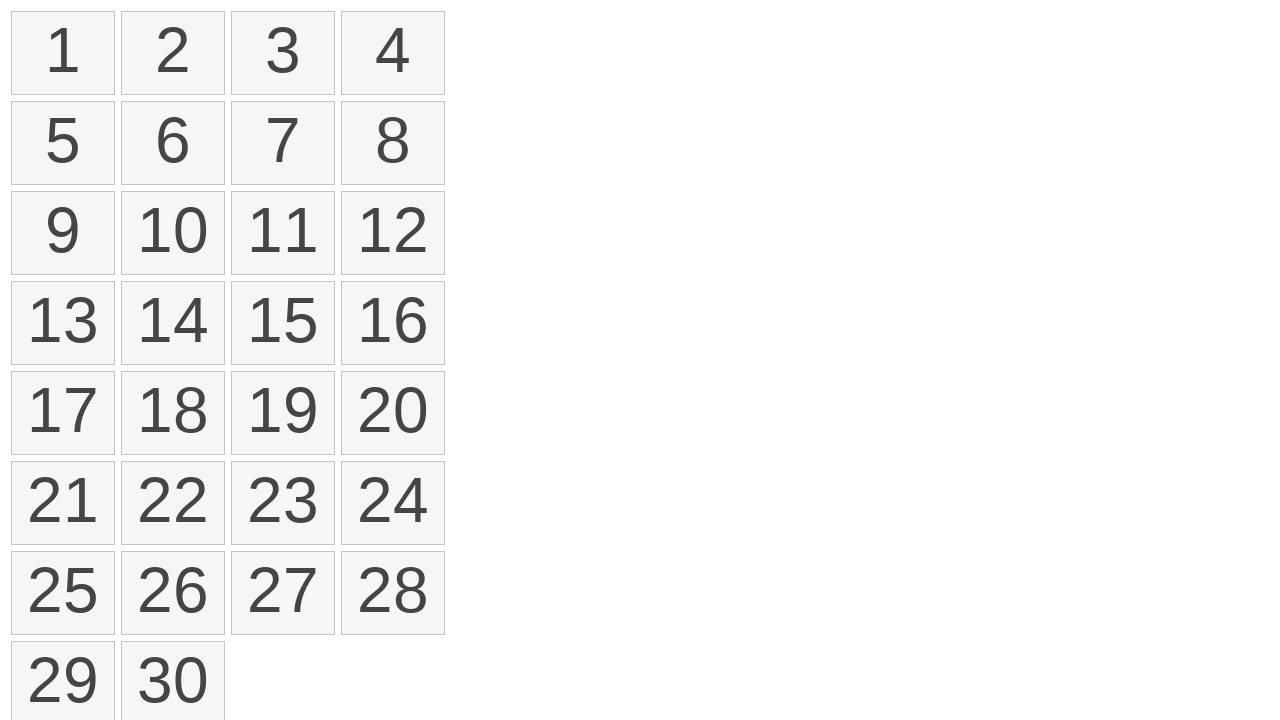

Determined modifier key: Meta
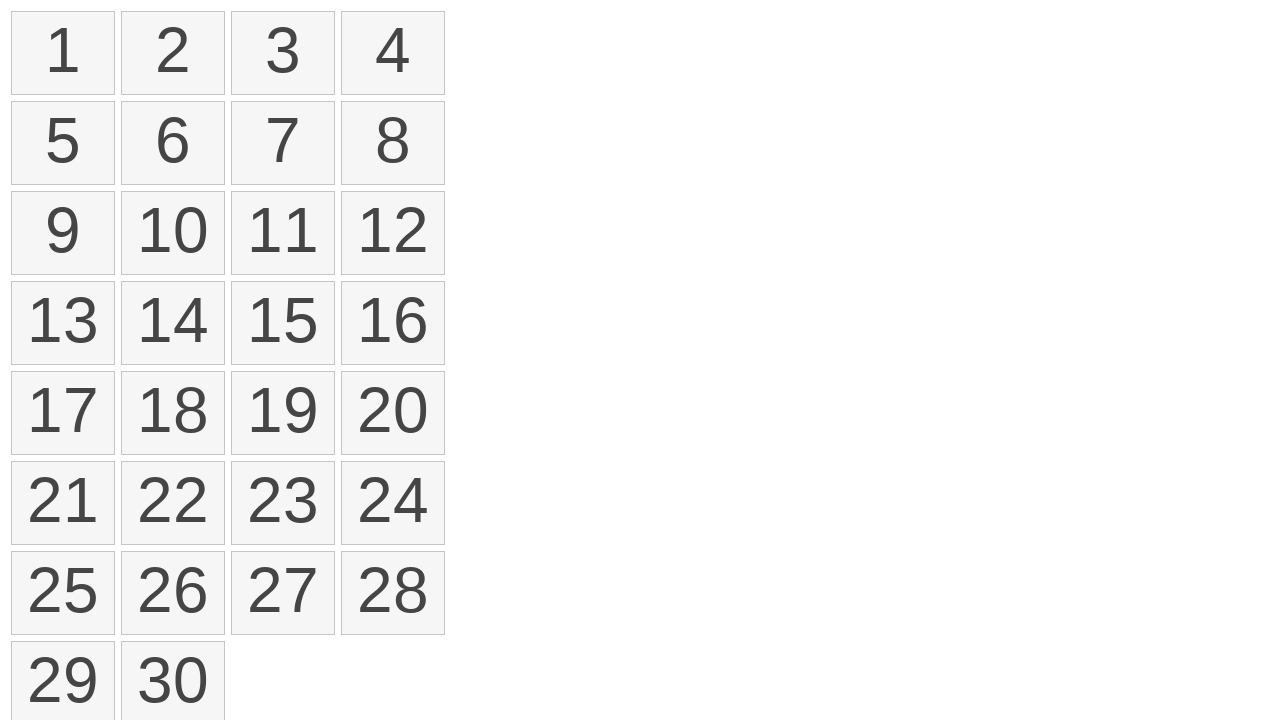

Located all selectable list items
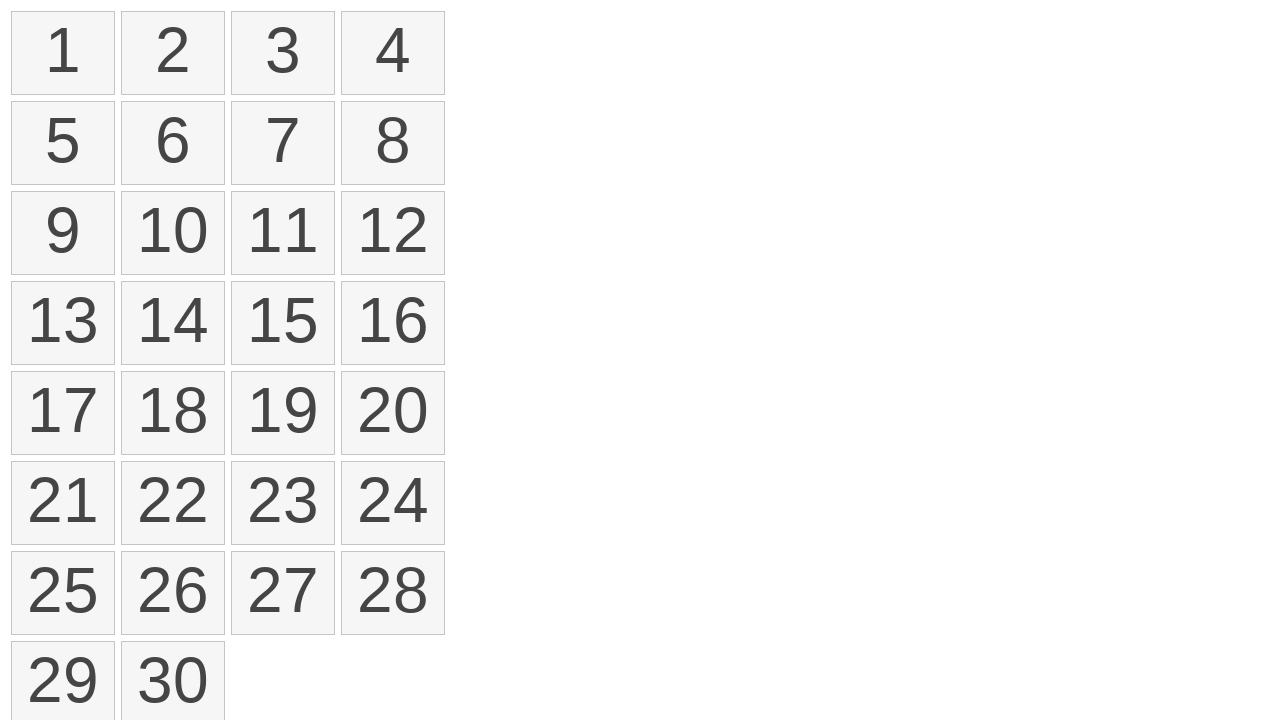

Pressed down Meta key
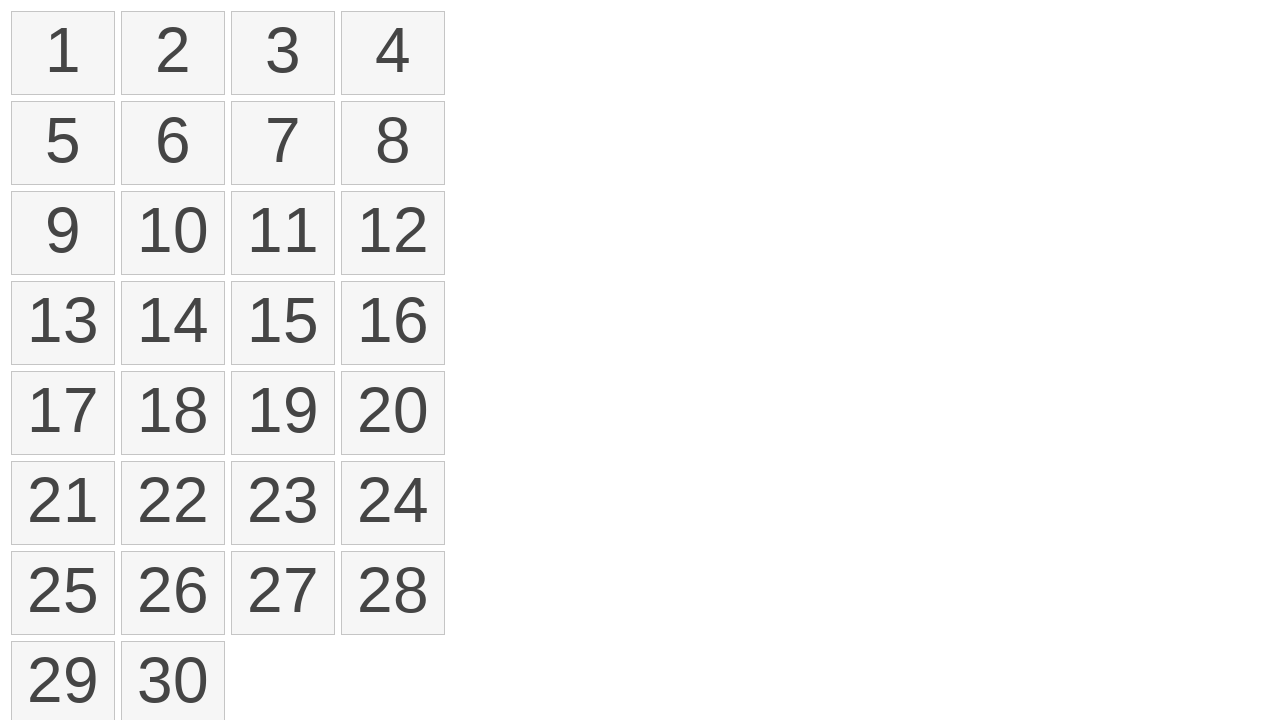

Clicked item at index 0 while holding modifier key at (63, 53) on ol#selectable>li >> nth=0
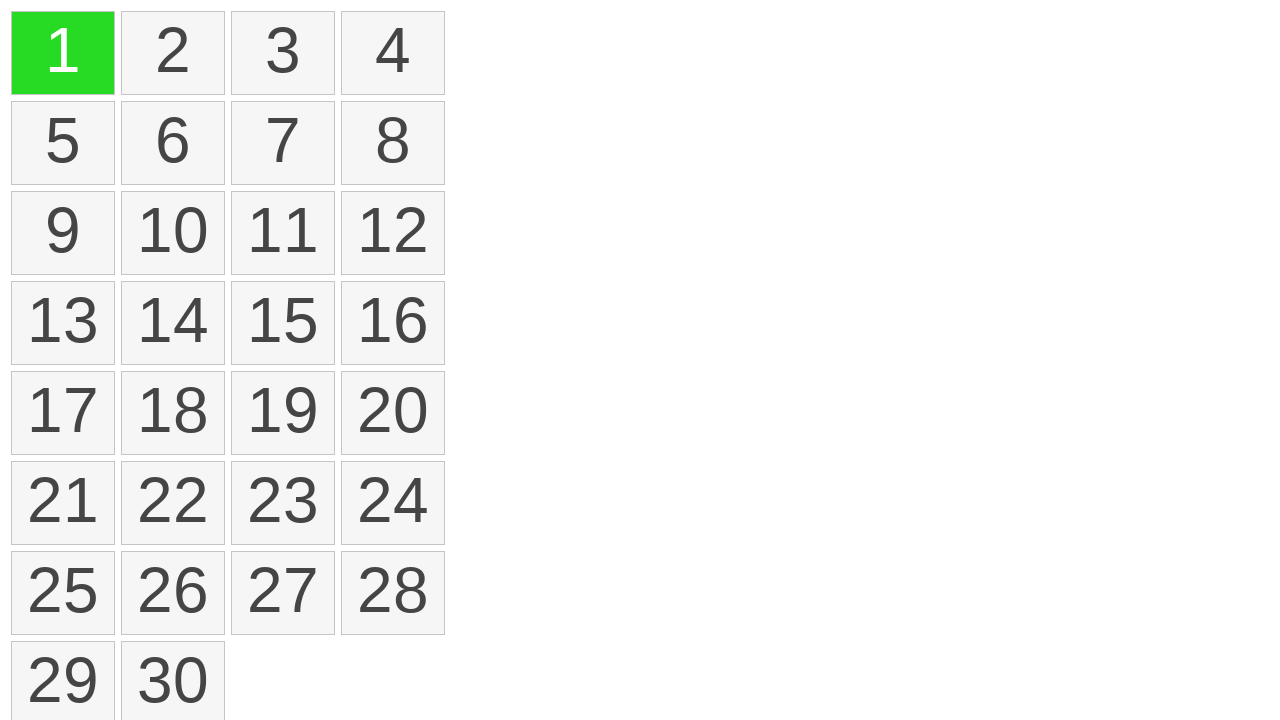

Clicked item at index 3 while holding modifier key at (393, 53) on ol#selectable>li >> nth=3
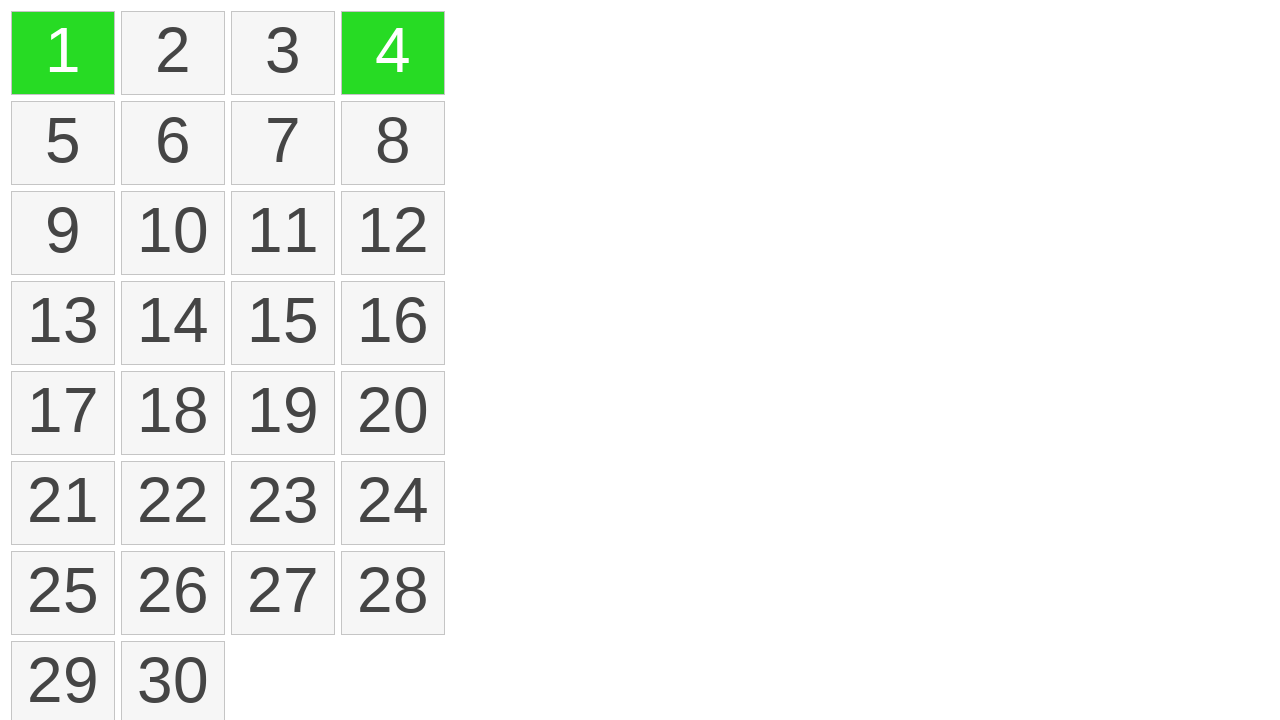

Clicked item at index 5 while holding modifier key at (173, 143) on ol#selectable>li >> nth=5
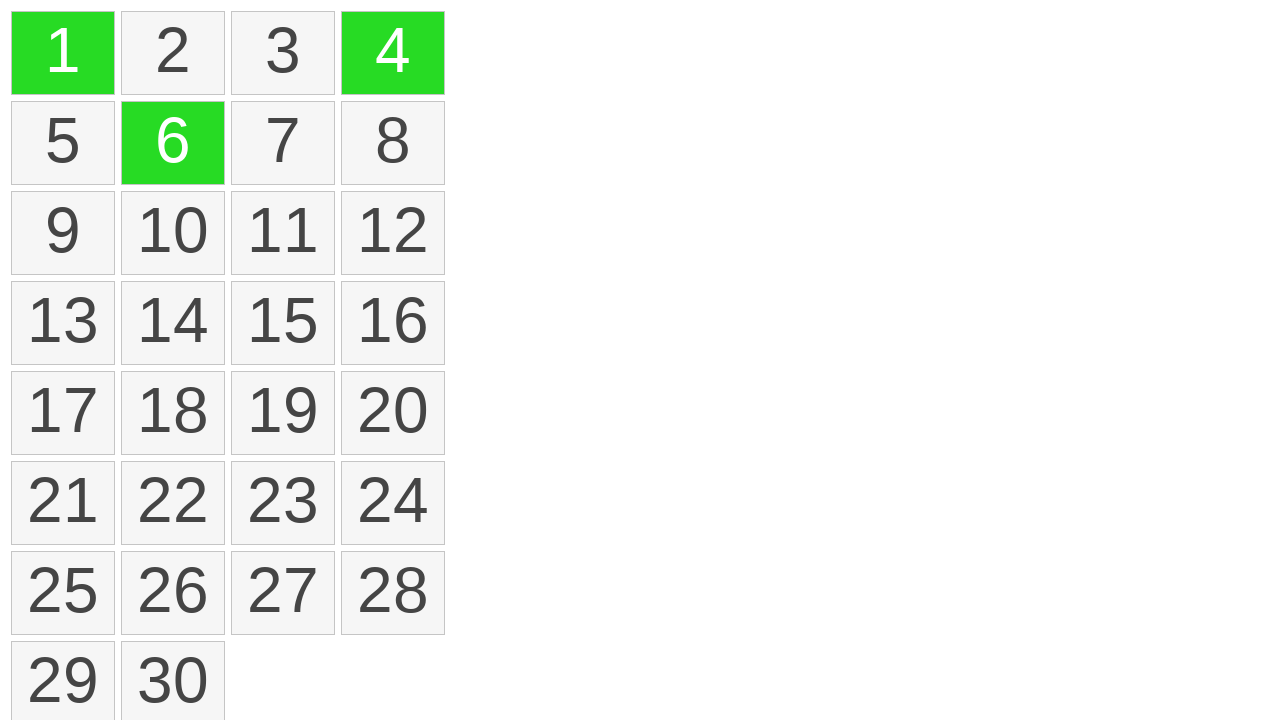

Clicked item at index 10 while holding modifier key at (283, 233) on ol#selectable>li >> nth=10
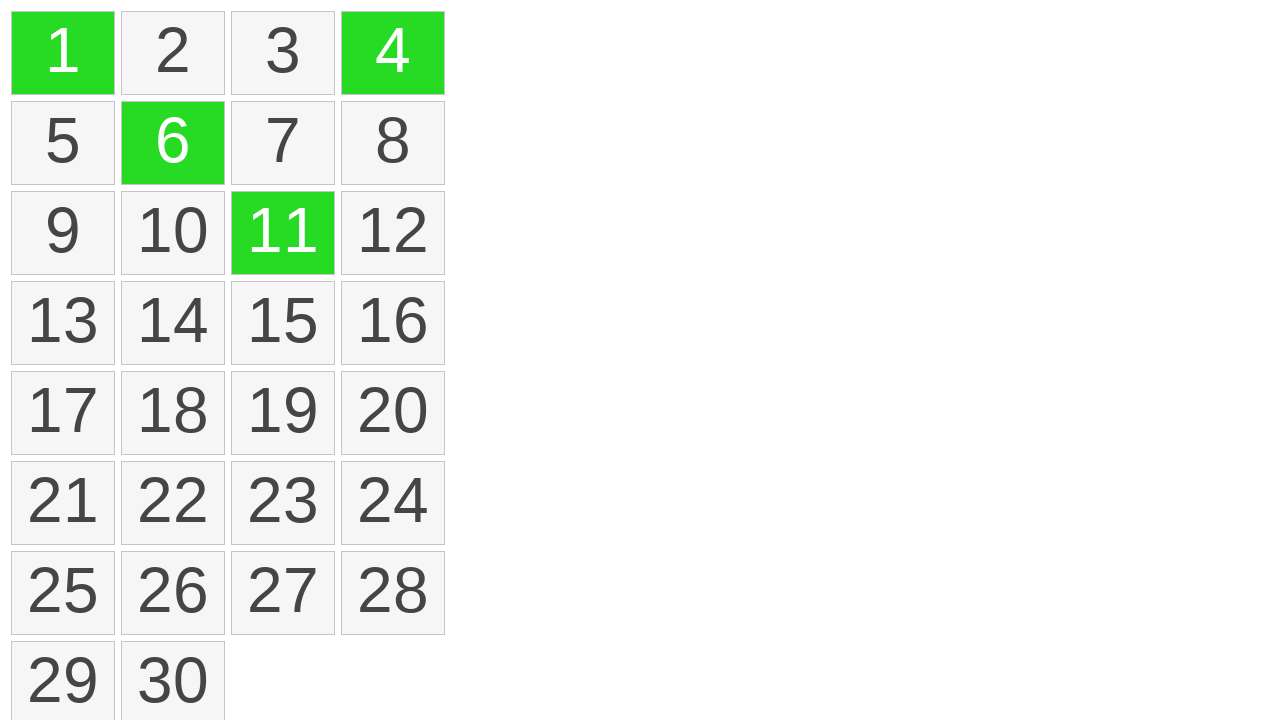

Released Meta key
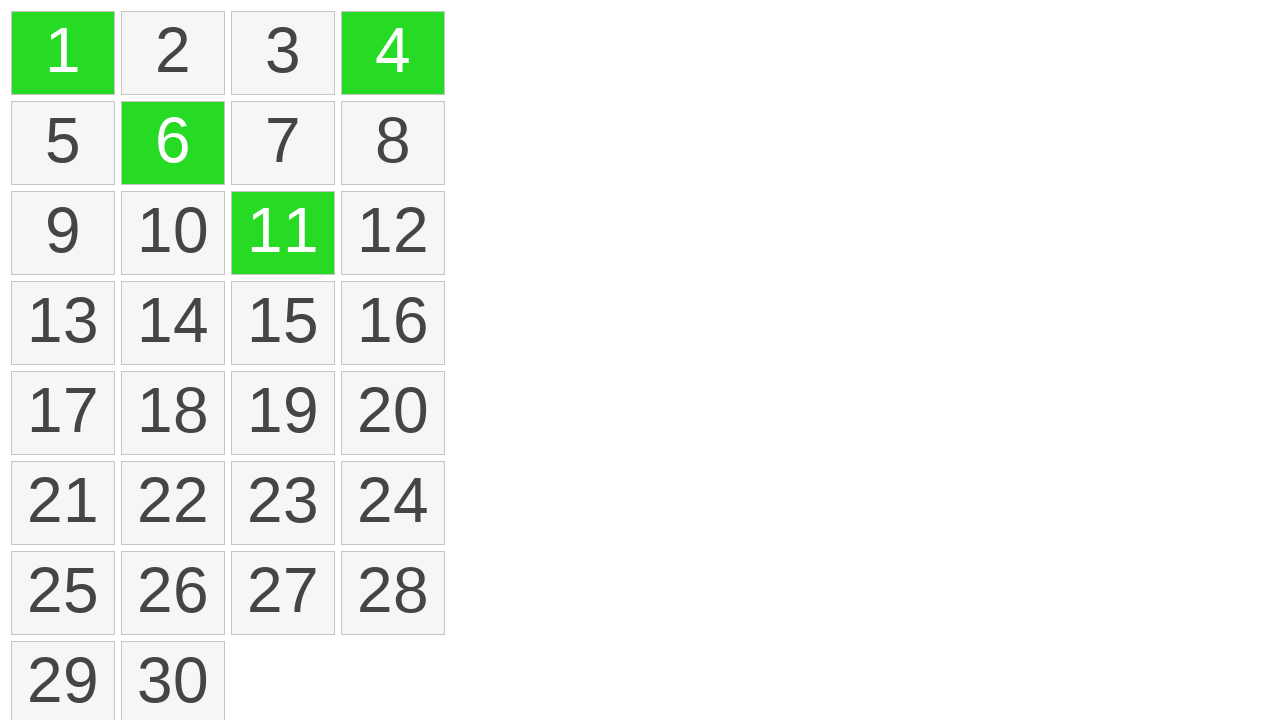

Waited 1000ms for selection to complete
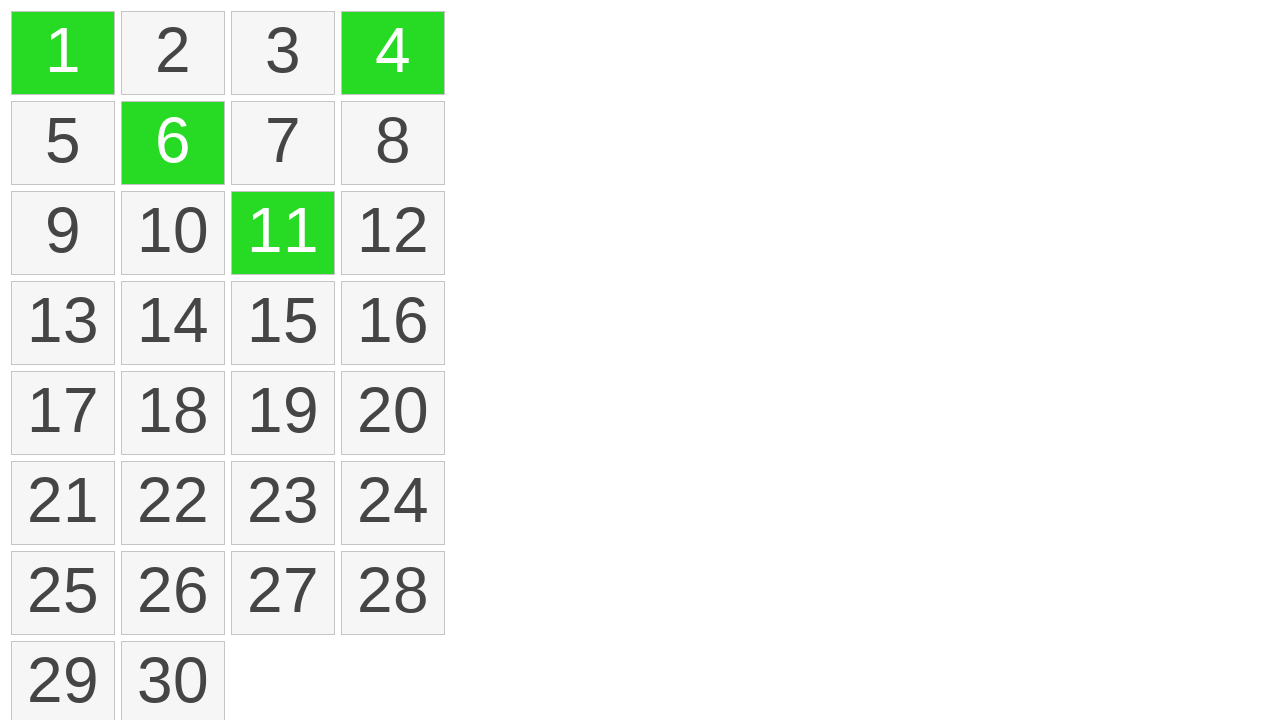

Located all selected items
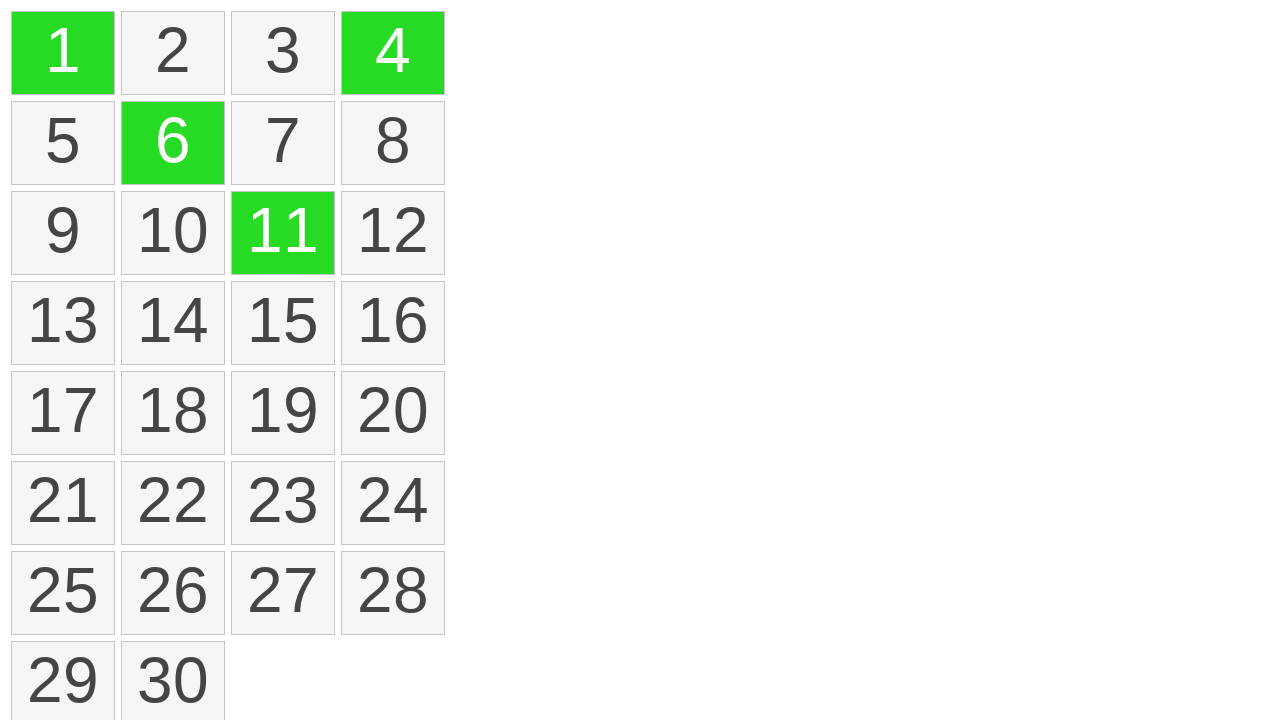

Verified that exactly 4 items are selected
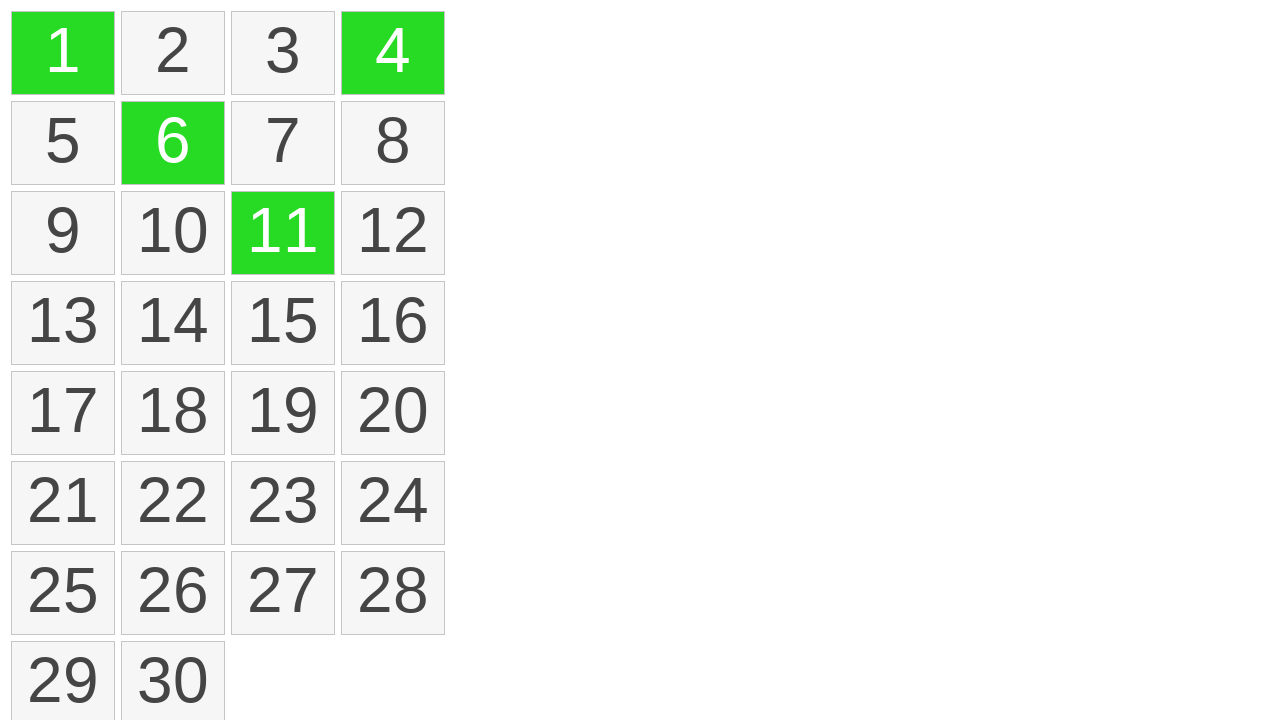

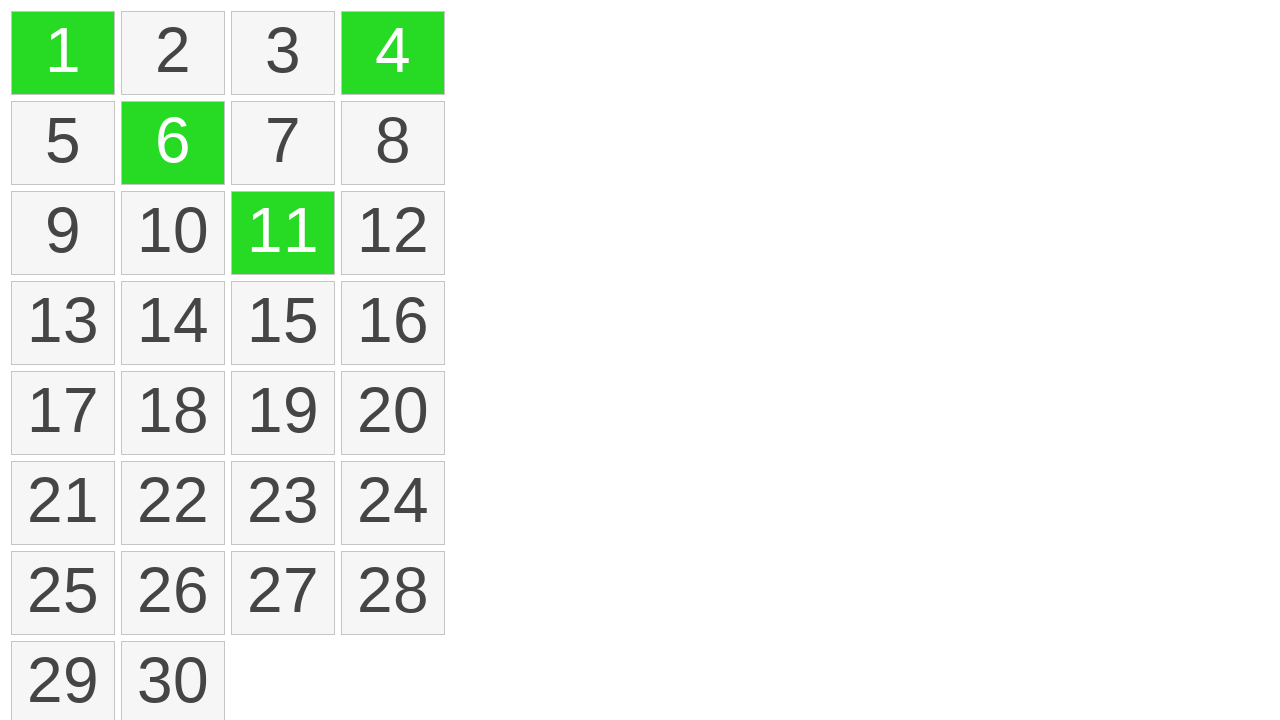